Tests search functionality by entering a destination in the search field and pressing Enter

Starting URL: https://deens-master.now.sh/

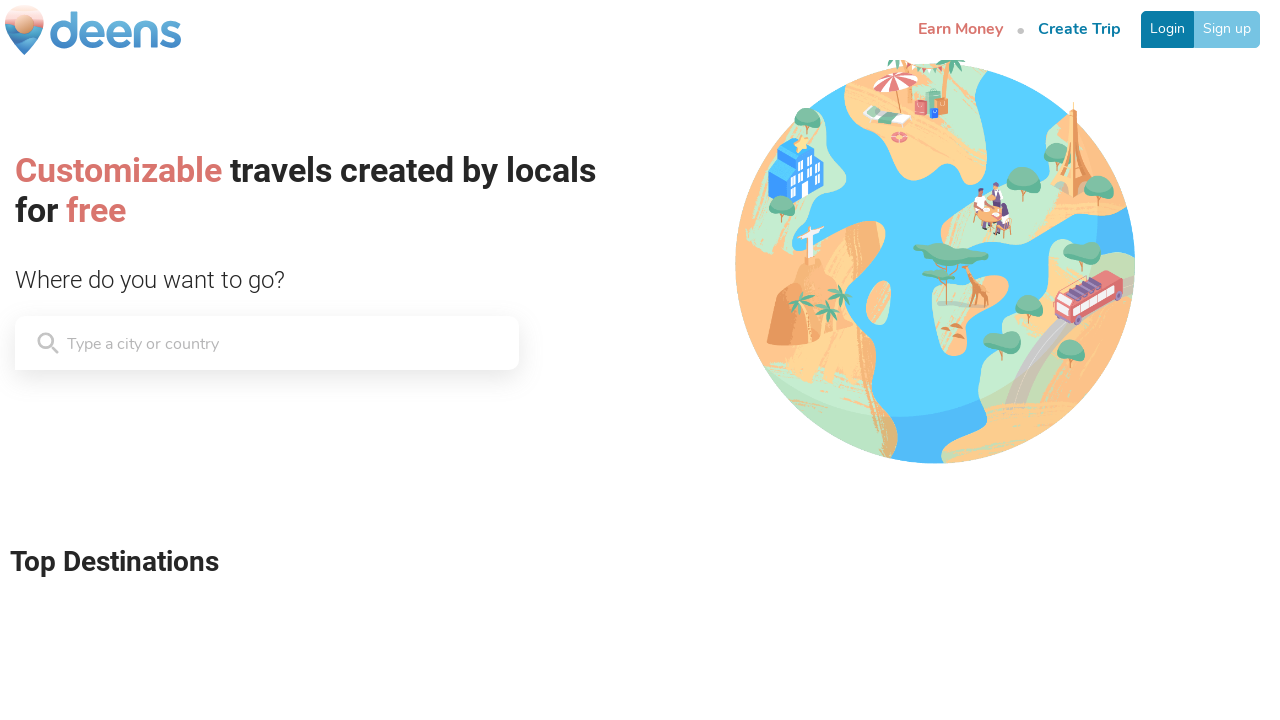

Filled search field with destination 'New York, New York' on [class='HomeSearch__Input-kuDdmy dEnusz']
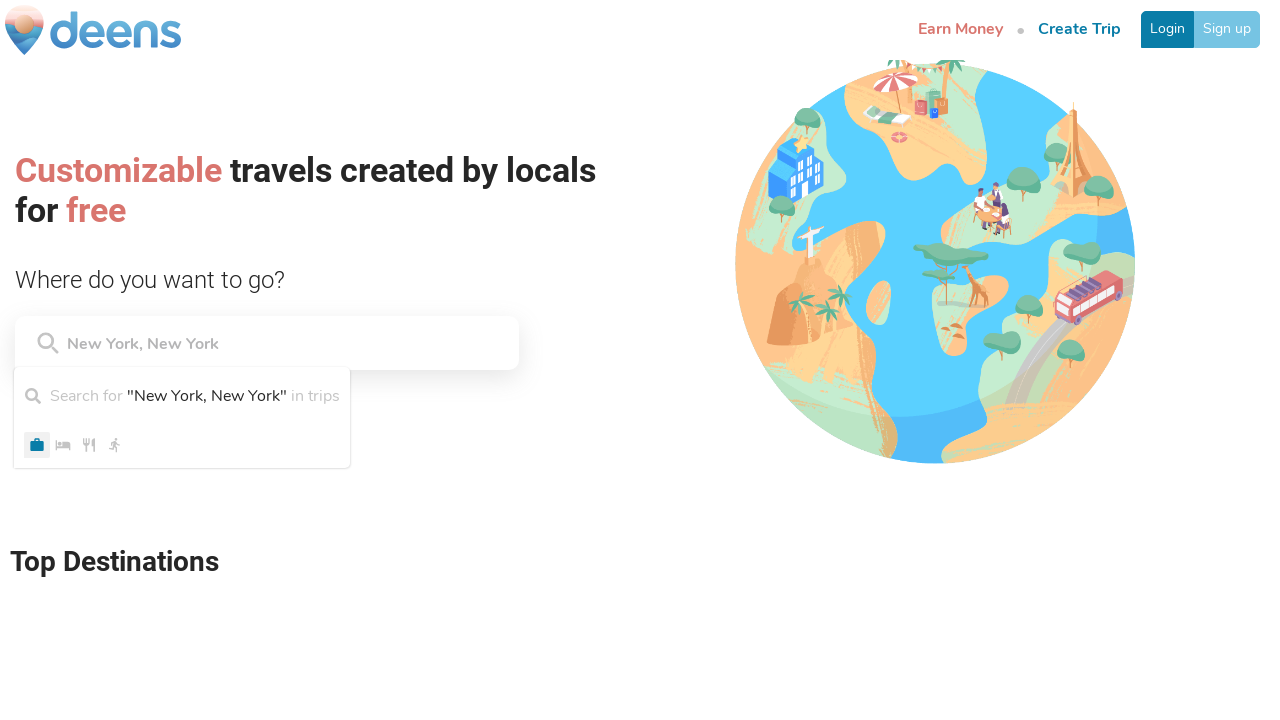

Pressed Enter to submit search on [class='HomeSearch__Input-kuDdmy dEnusz']
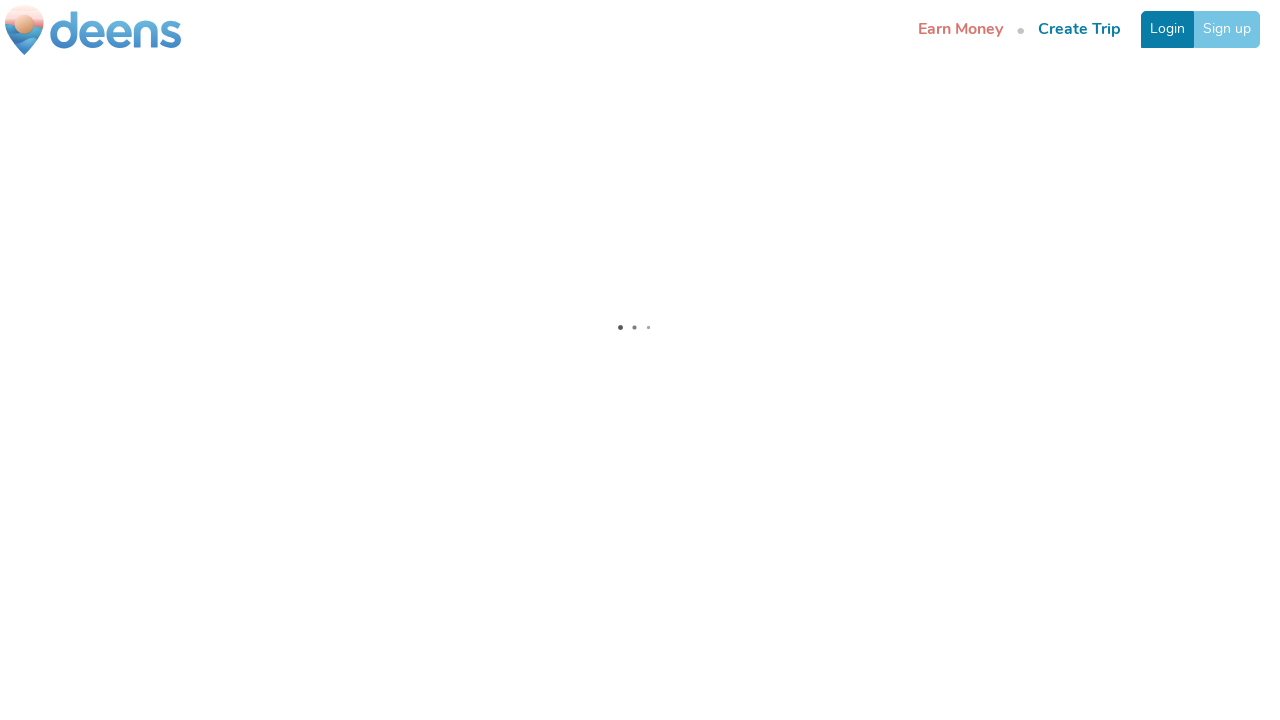

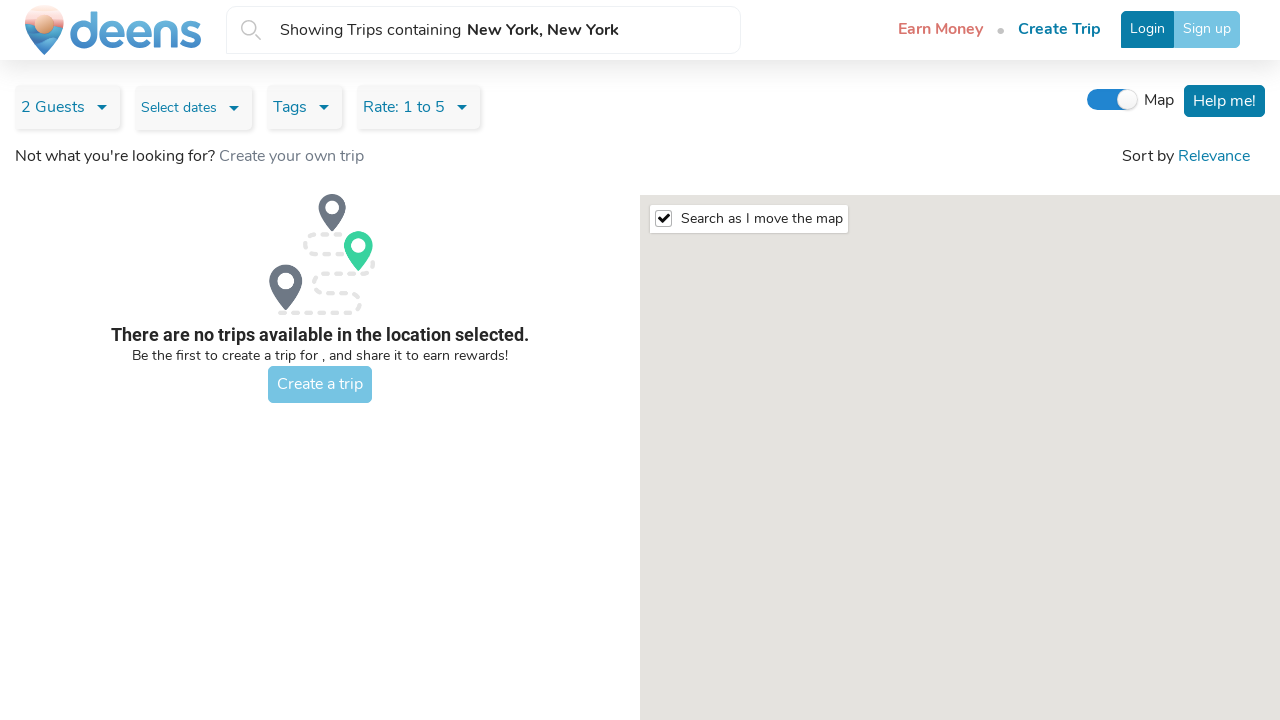